Tests the shopping cart functionality by navigating to the shop page, adding a random number of toys to the cart, then verifying that the cart page displays the correct item count.

Starting URL: https://jupiter.cloud.planittesting.com/#/

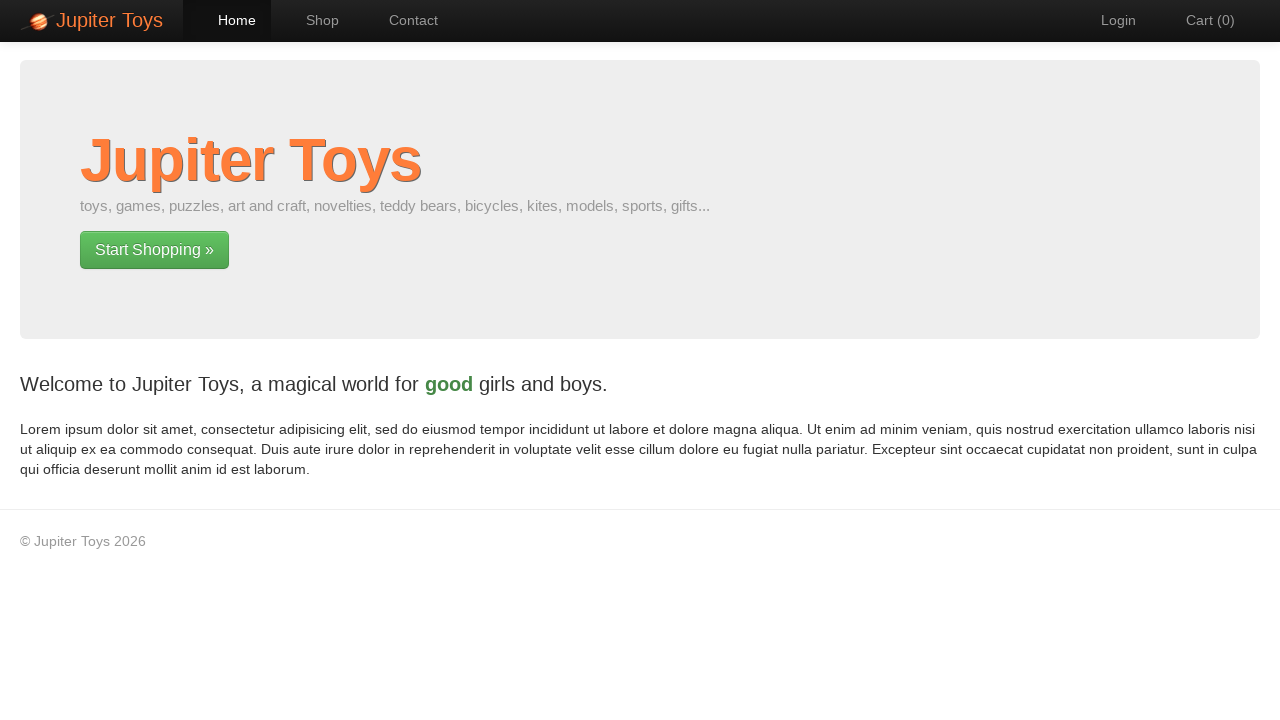

Clicked 'Start Shopping' button to navigate to shop page at (154, 250) on .hero-unit a
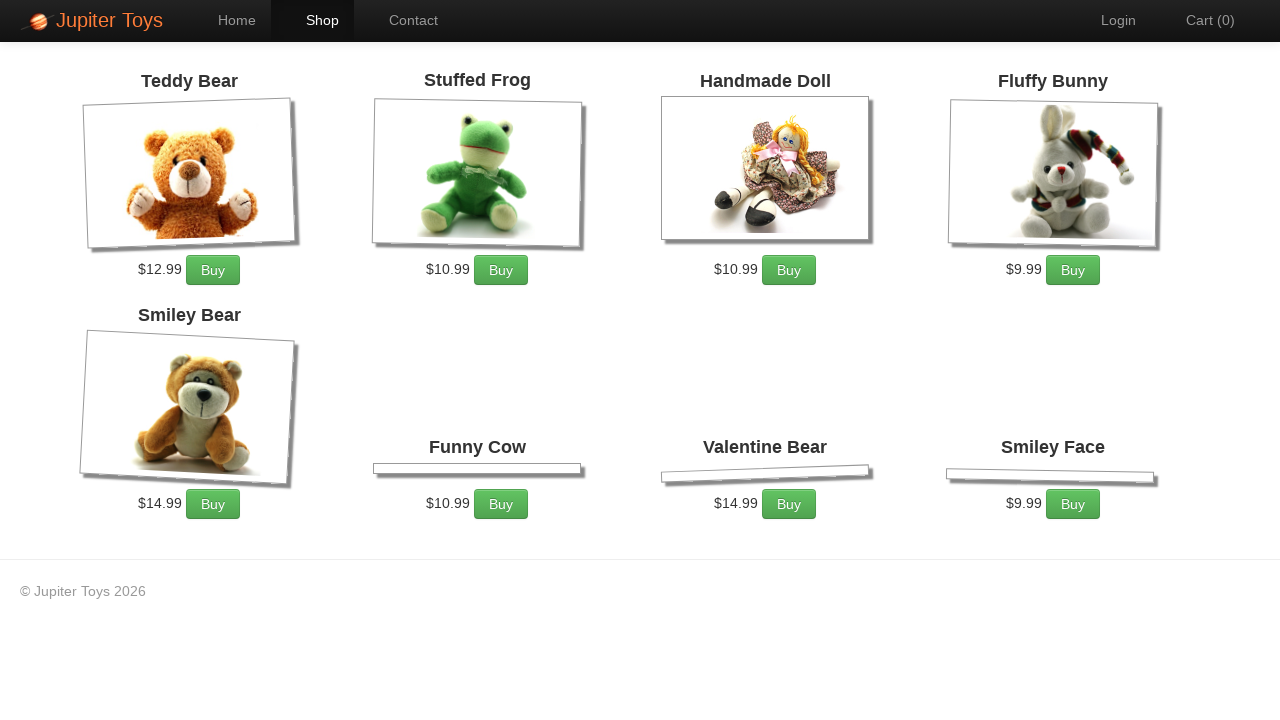

Waited for products to load on shop page
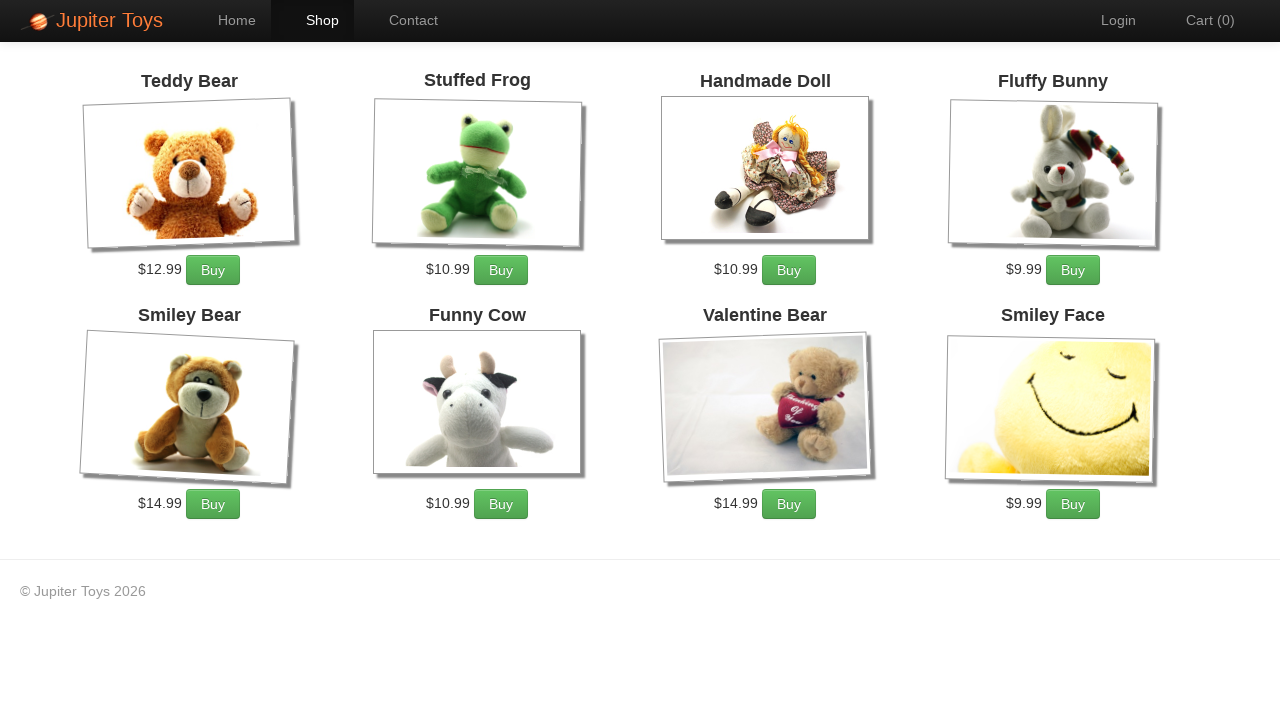

Retrieved all product elements - found 8 products
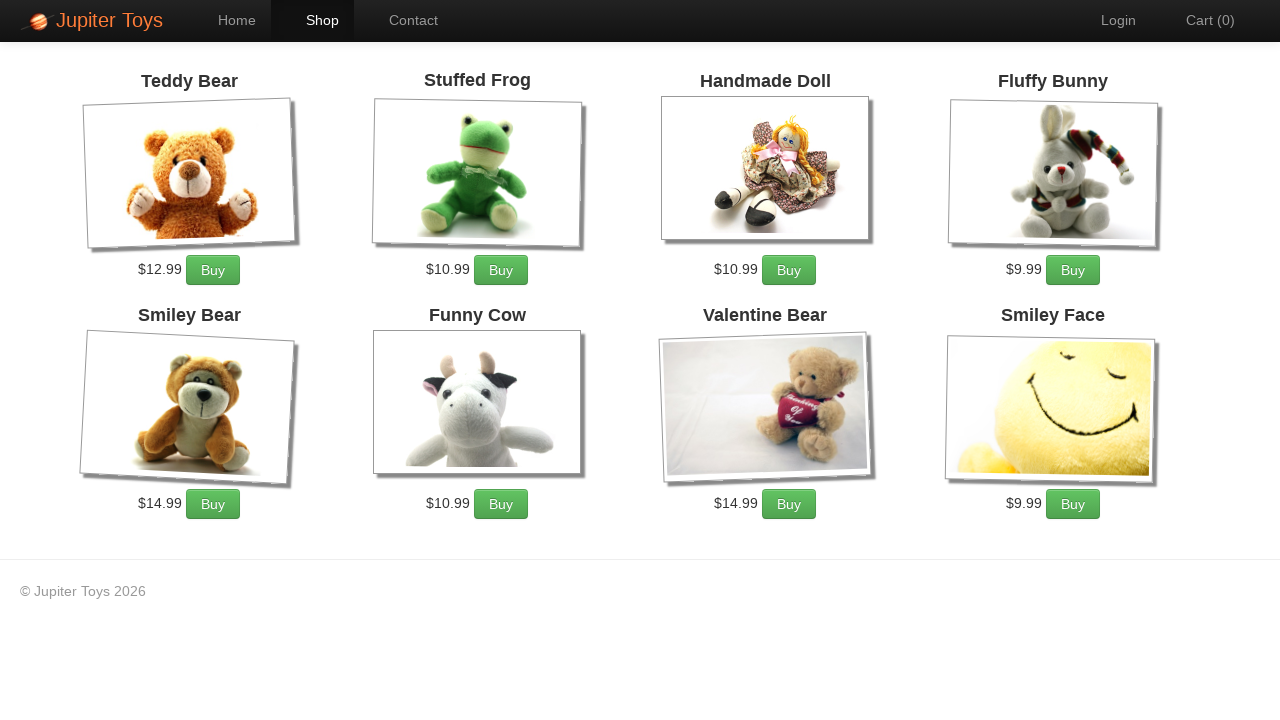

Generated random number of toys to purchase: 7
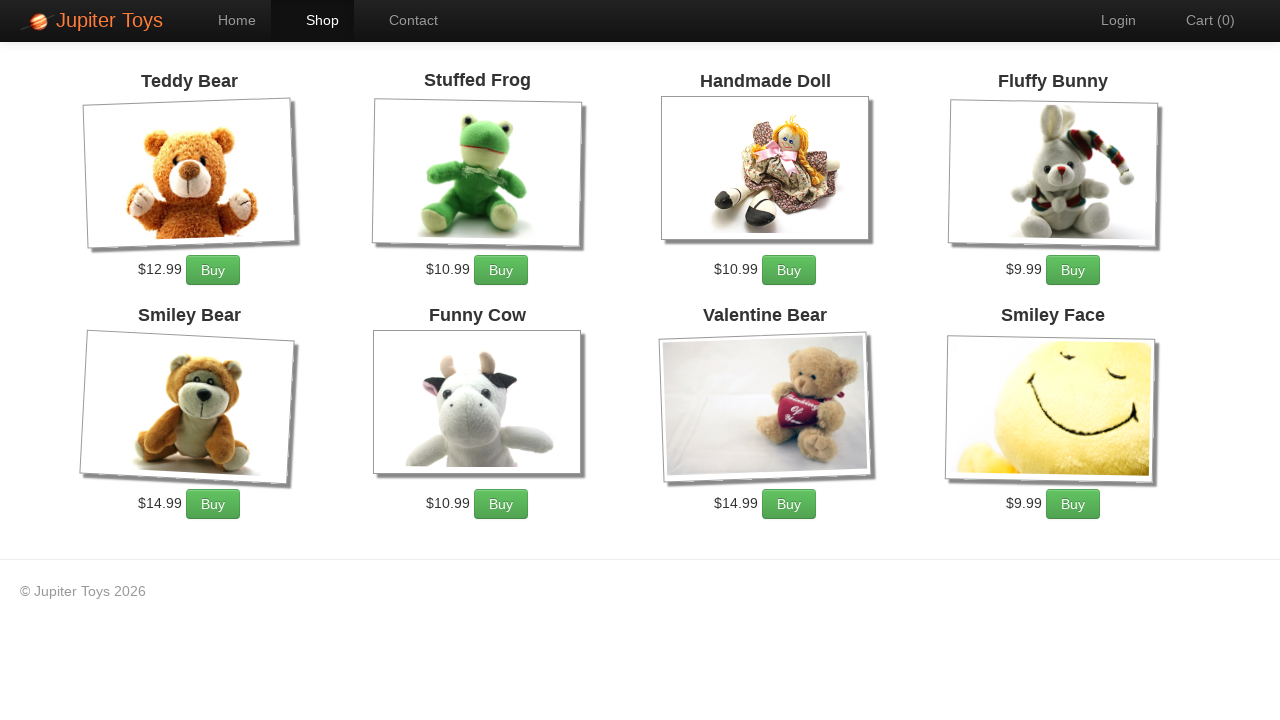

Clicked 'Buy' button for toy at index 0 at (213, 270) on .products .product >> nth=0 >> div p a
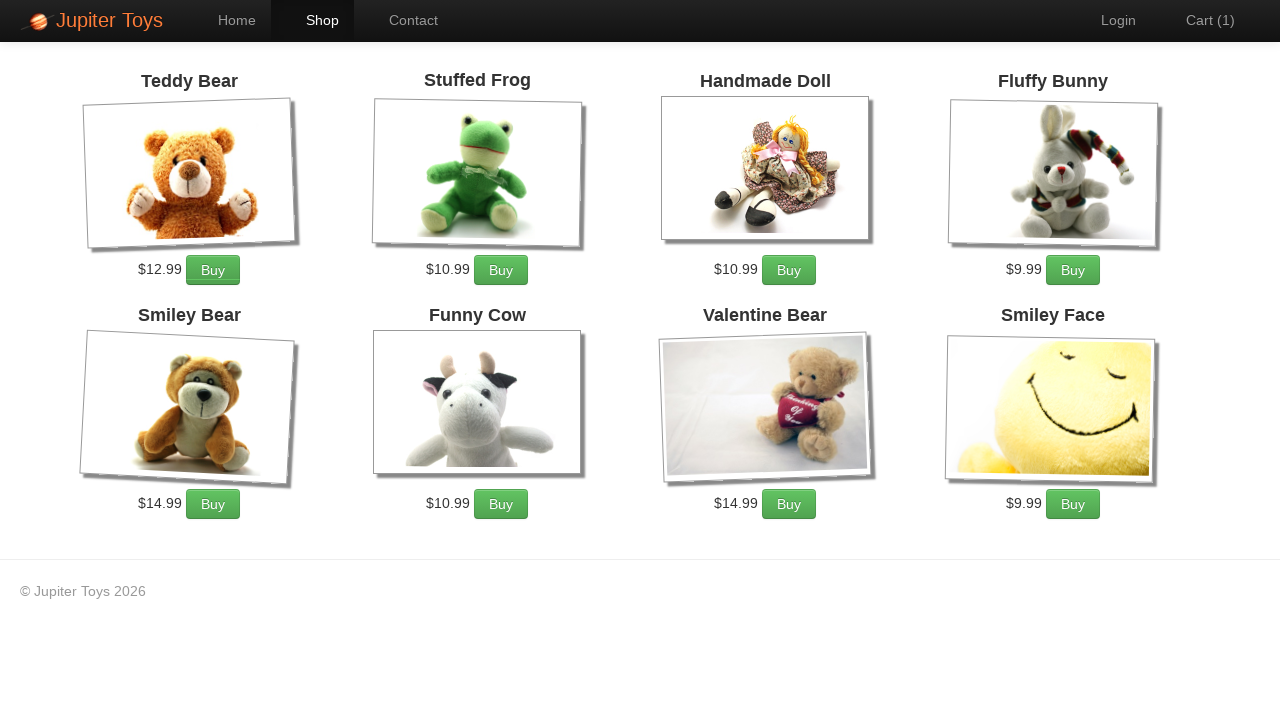

Waited 300ms for cart to update
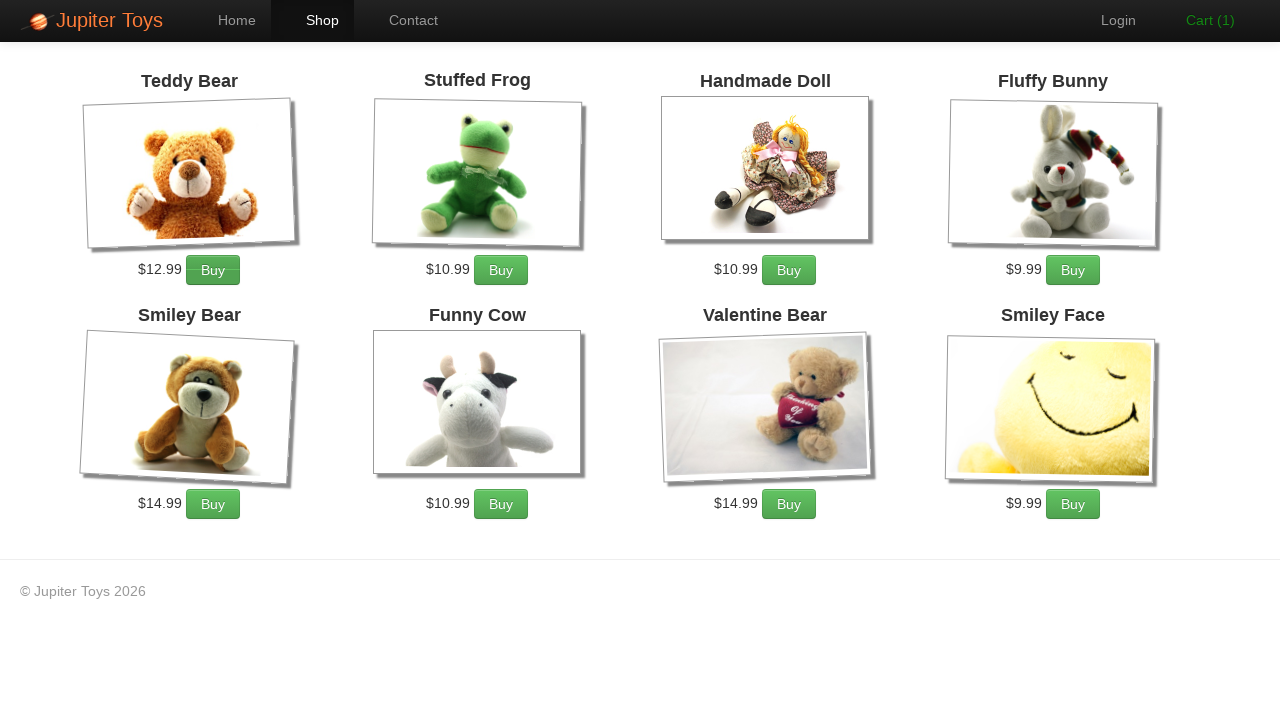

Clicked 'Buy' button for toy at index 2 at (789, 270) on .products .product >> nth=2 >> div p a
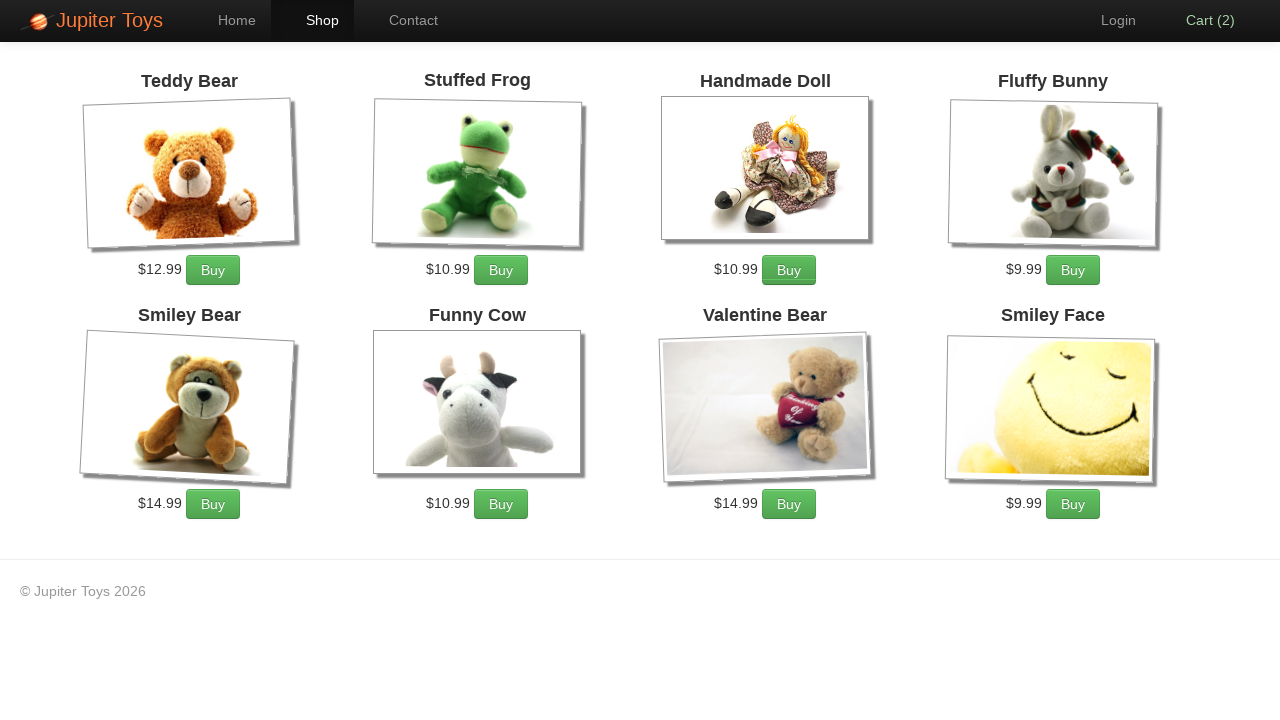

Waited 300ms for cart to update
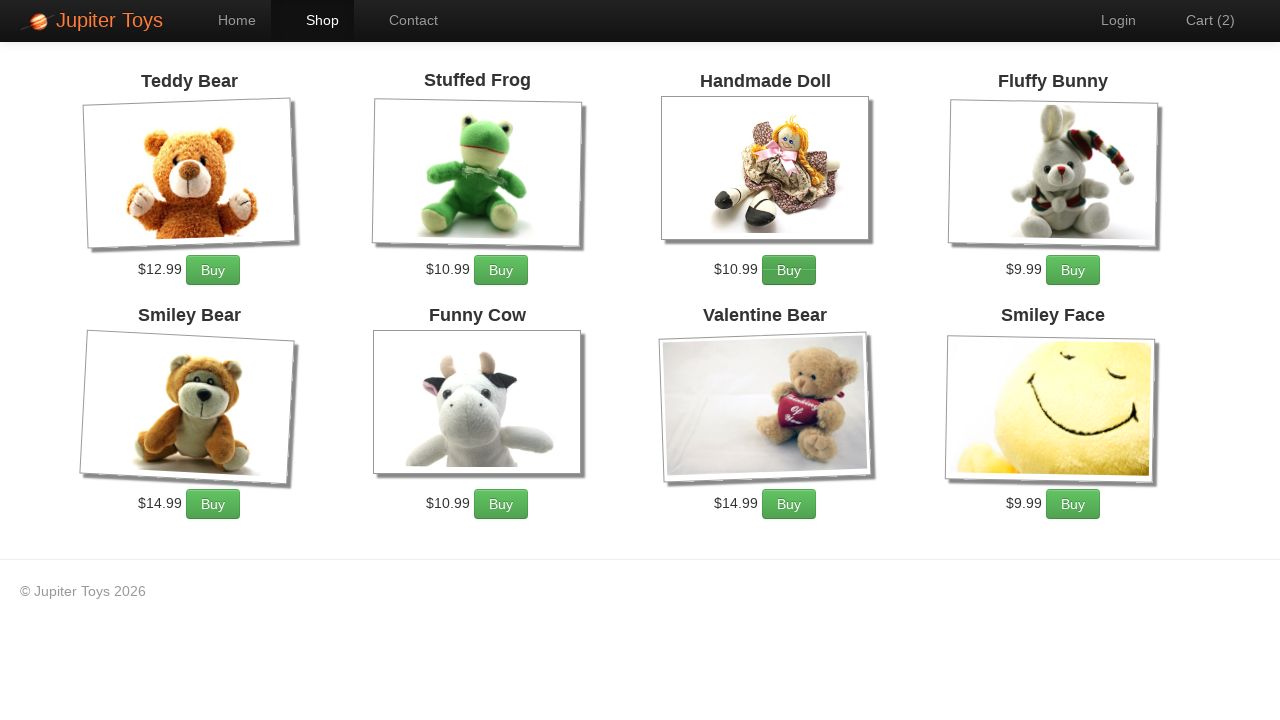

Clicked 'Buy' button for toy at index 6 at (789, 504) on .products .product >> nth=6 >> div p a
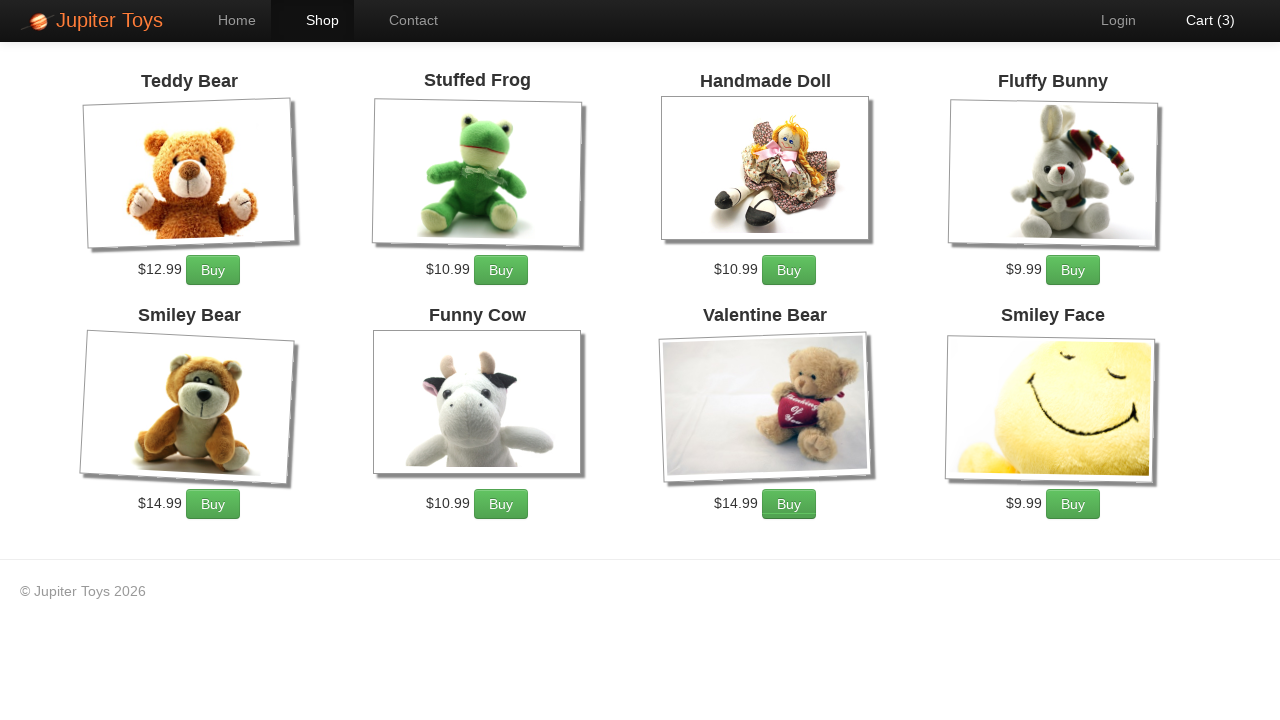

Waited 300ms for cart to update
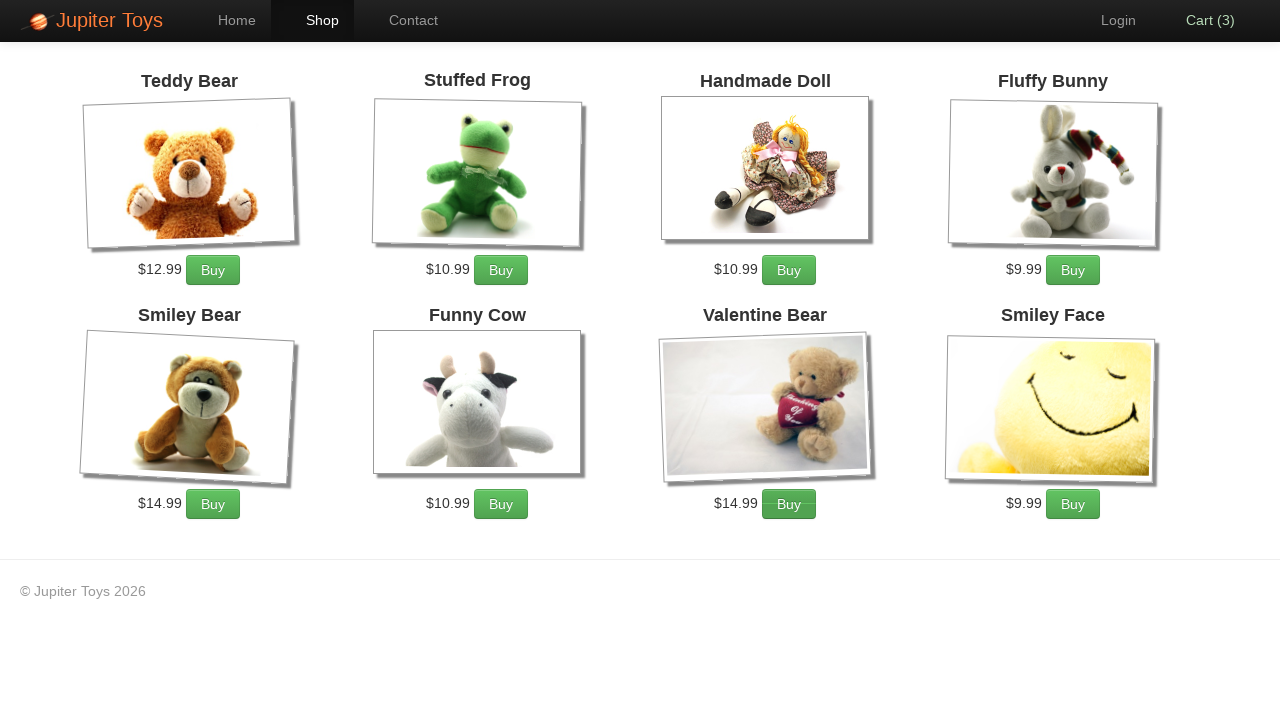

Clicked 'Buy' button for toy at index 2 at (789, 270) on .products .product >> nth=2 >> div p a
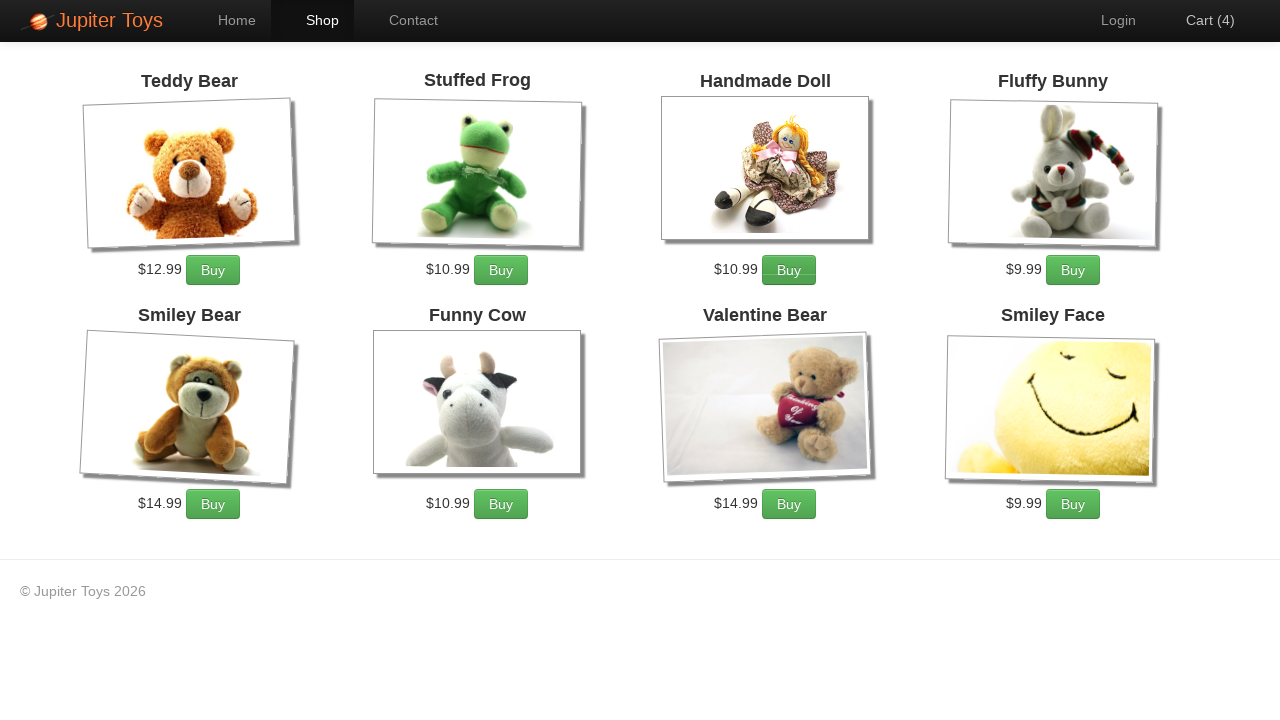

Waited 300ms for cart to update
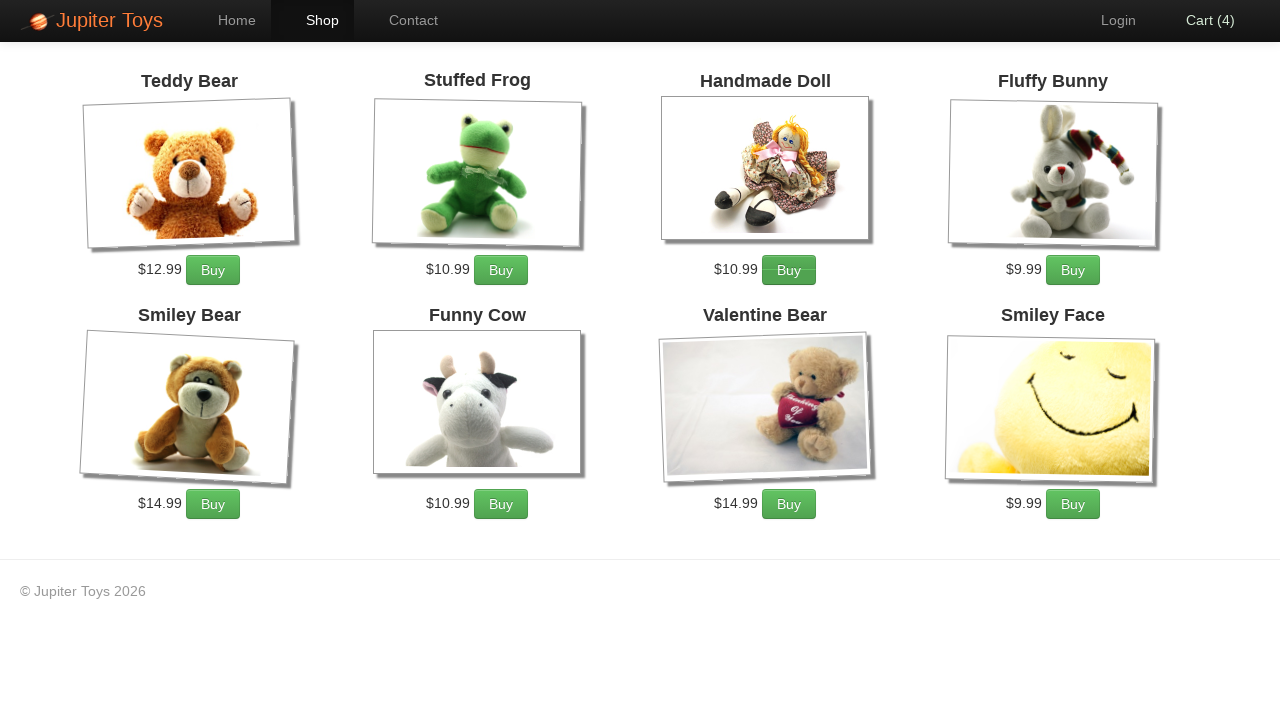

Clicked 'Buy' button for toy at index 5 at (501, 504) on .products .product >> nth=5 >> div p a
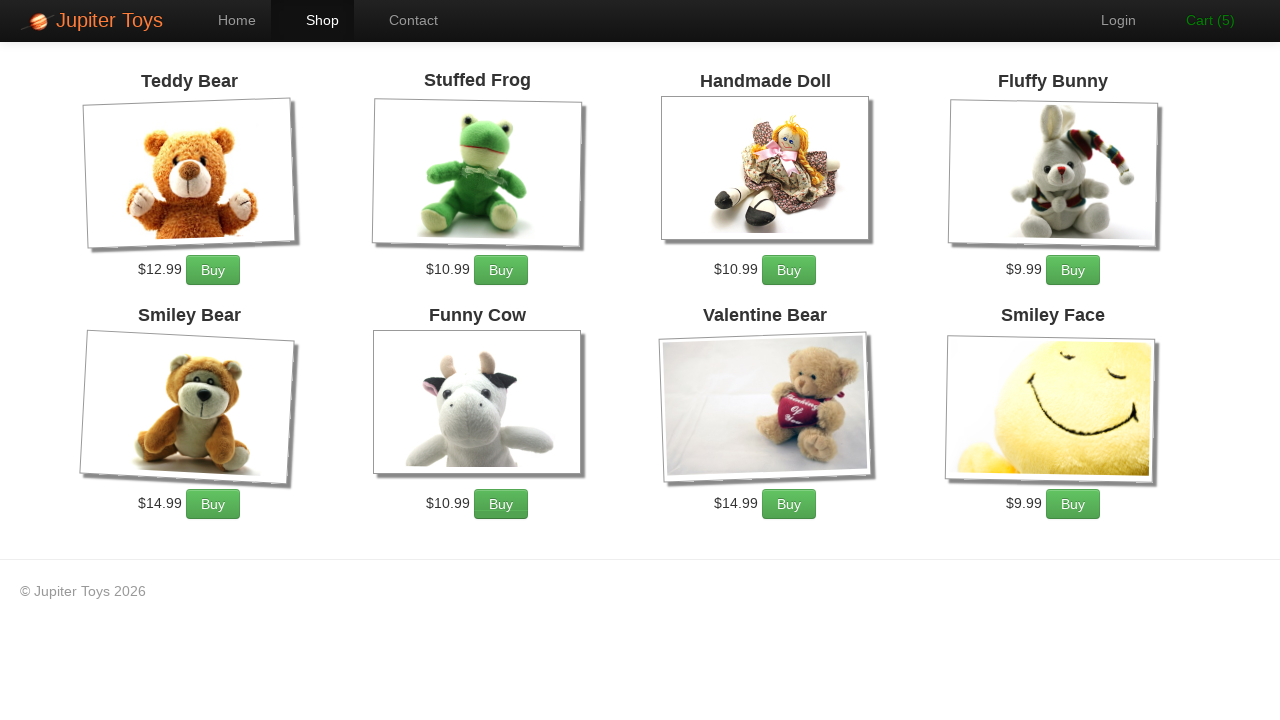

Waited 300ms for cart to update
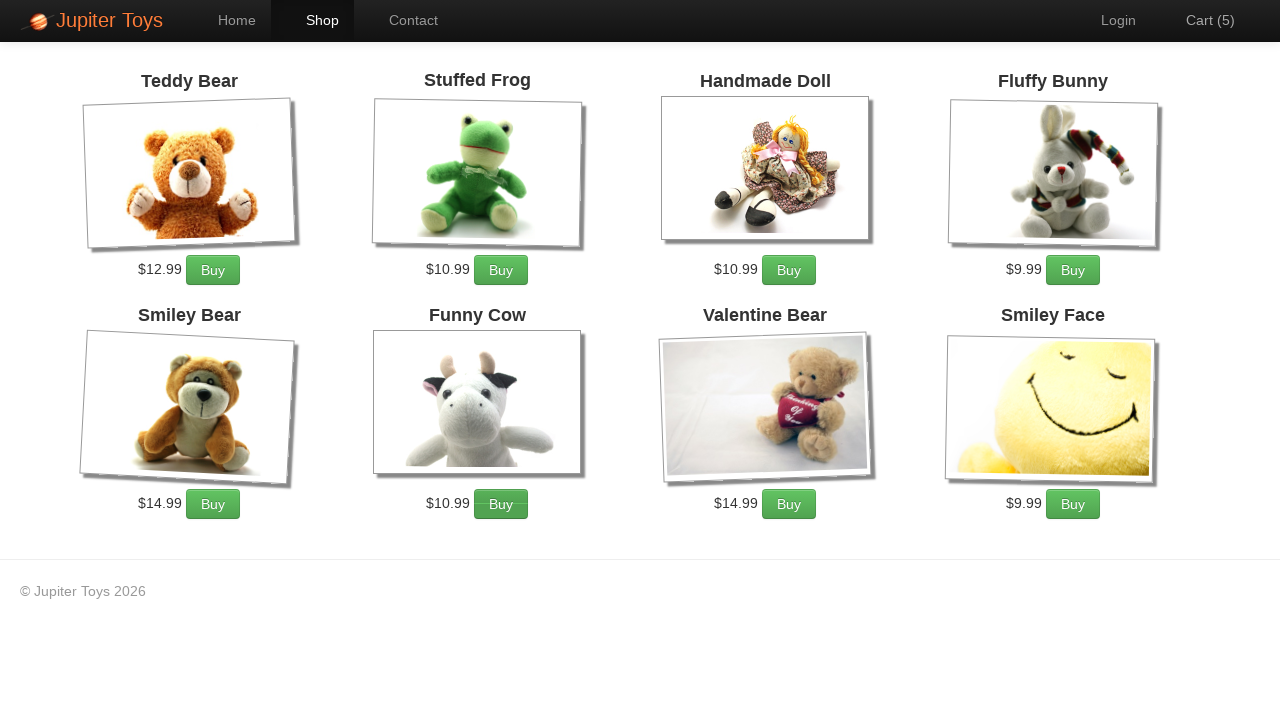

Clicked 'Buy' button for toy at index 3 at (1073, 270) on .products .product >> nth=3 >> div p a
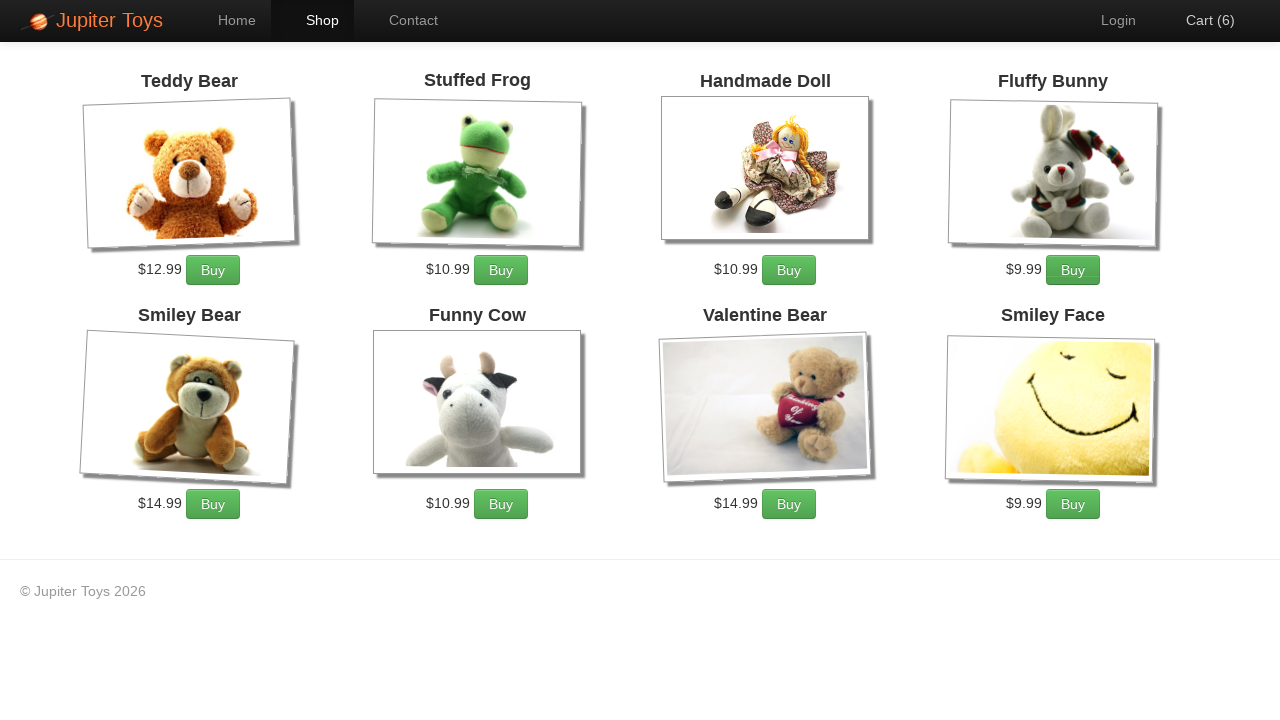

Waited 300ms for cart to update
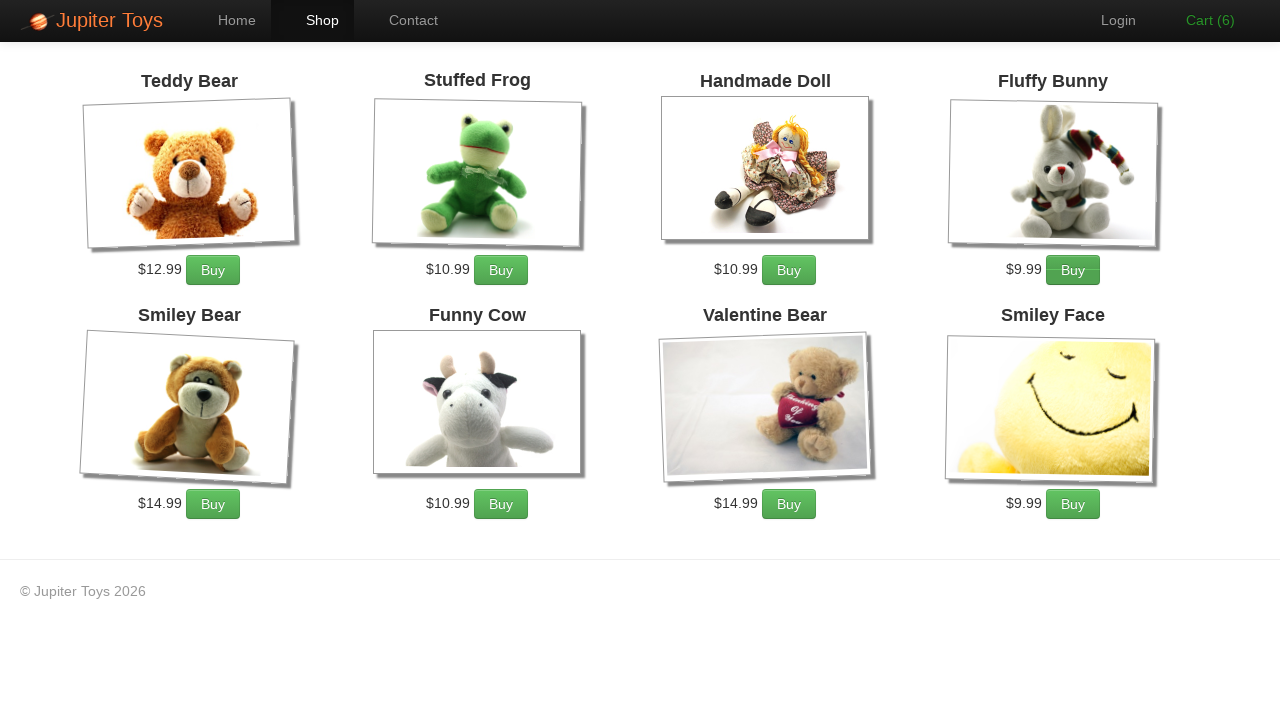

Clicked 'Buy' button for toy at index 1 at (501, 270) on .products .product >> nth=1 >> div p a
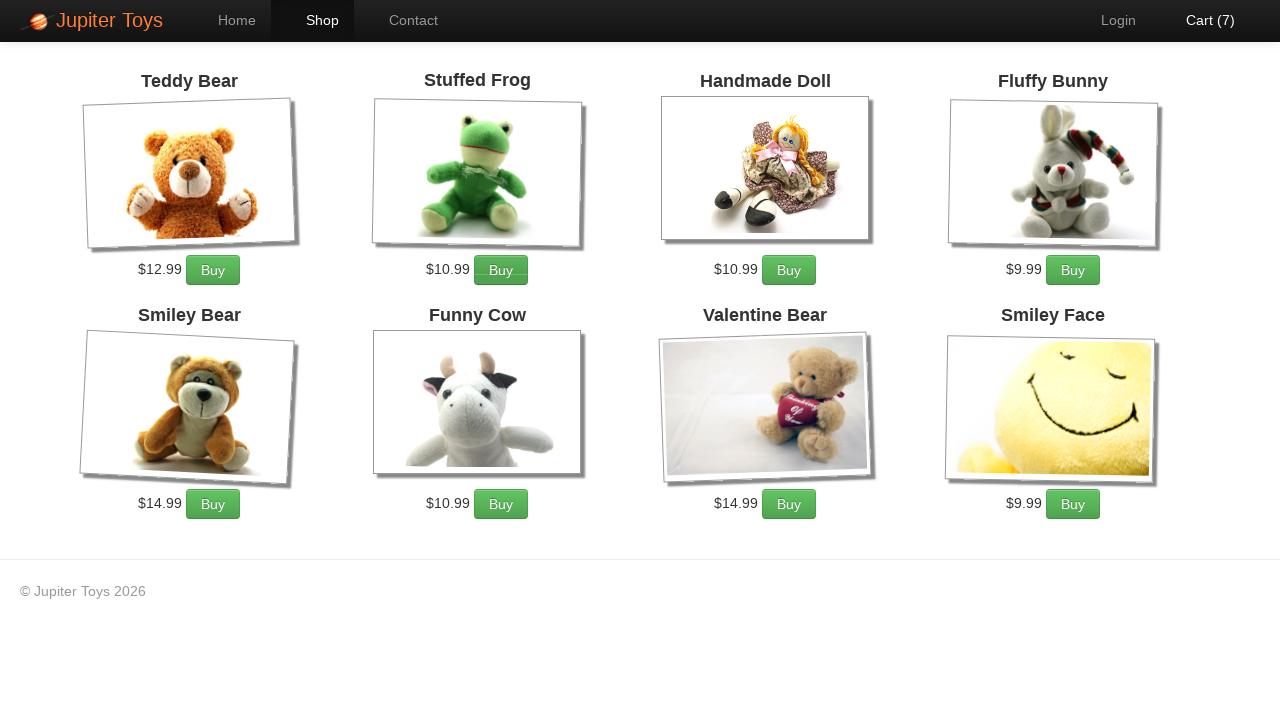

Waited 300ms for cart to update
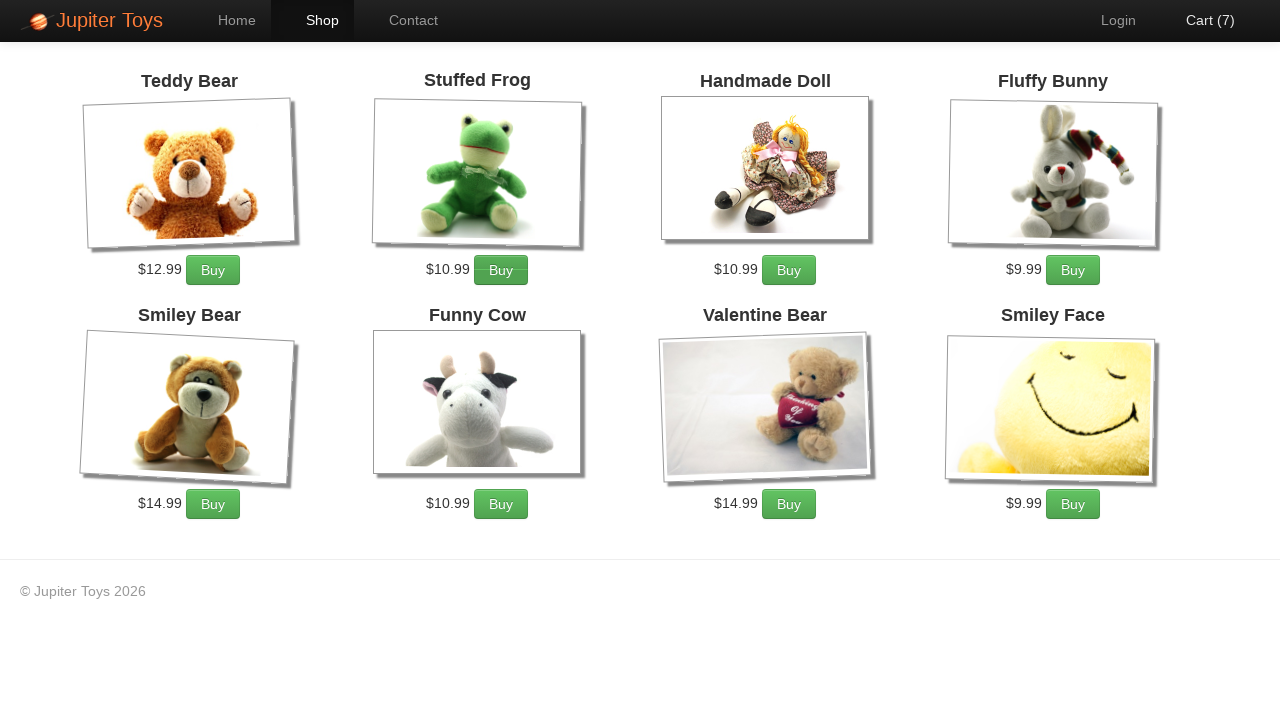

Clicked cart link to navigate to cart page at (1200, 20) on #nav-cart a
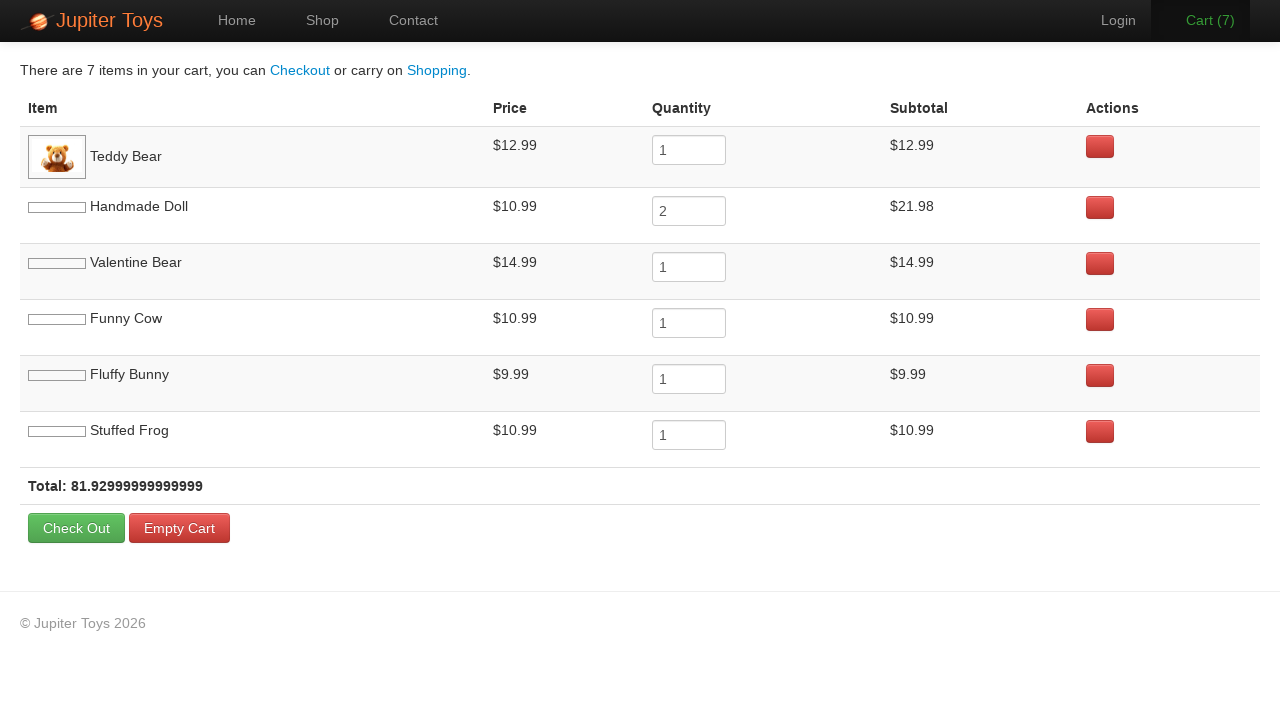

Waited for cart page to load
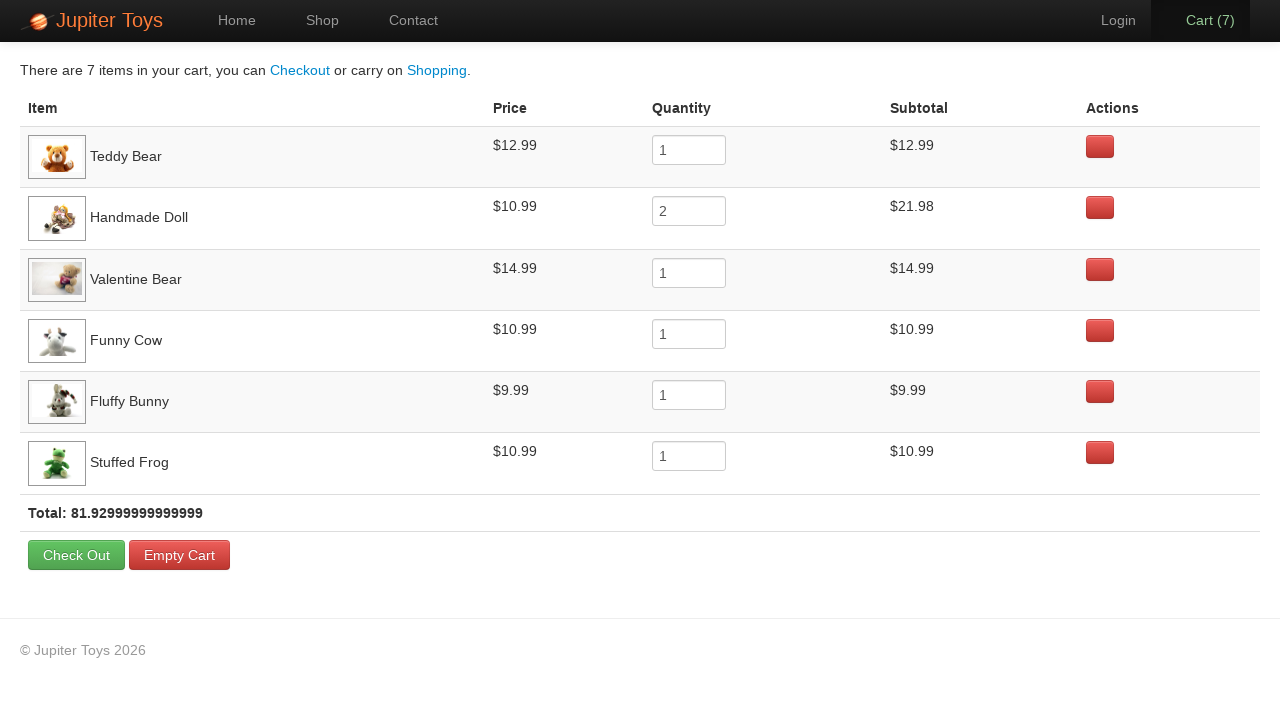

Retrieved cart count text: '7'
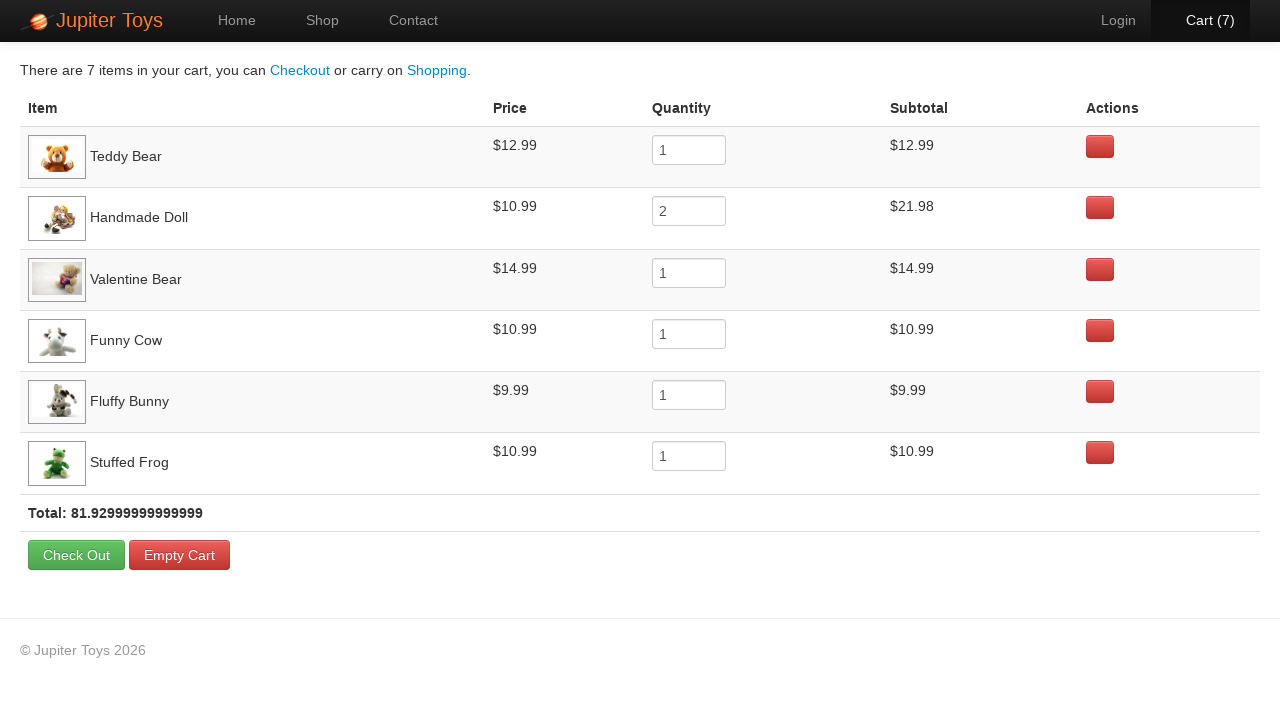

Verified that cart count text is not None
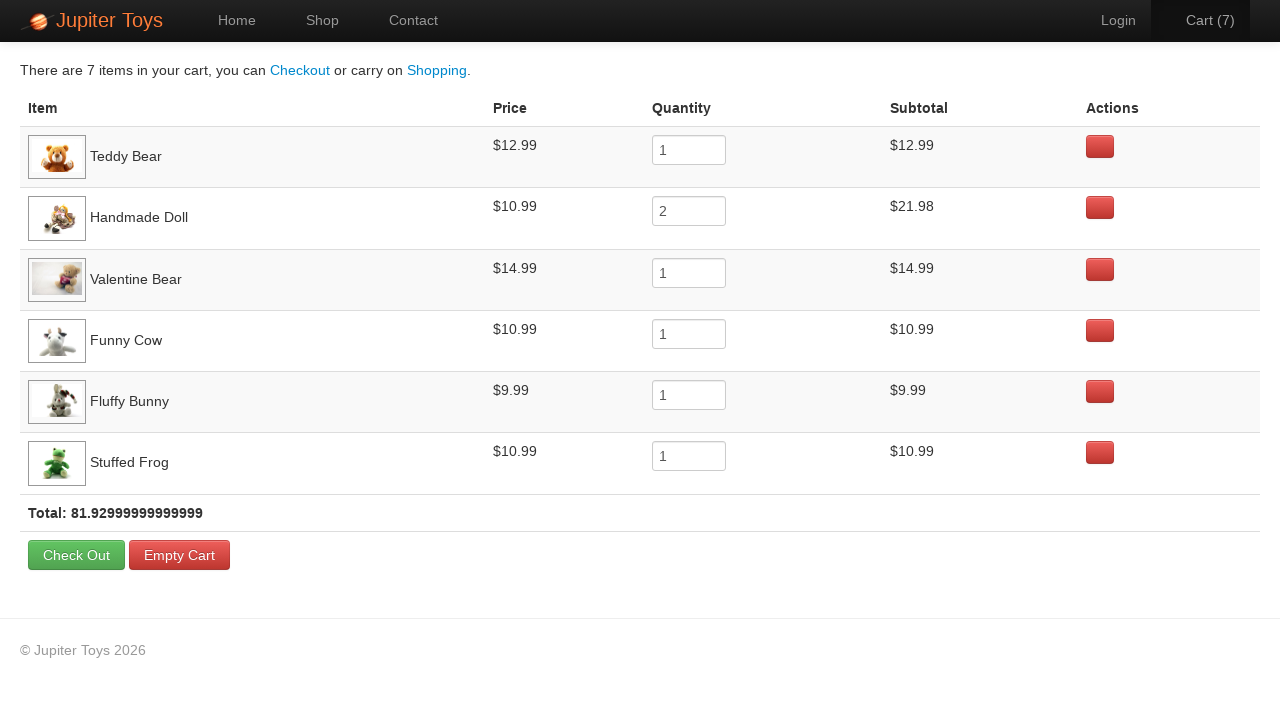

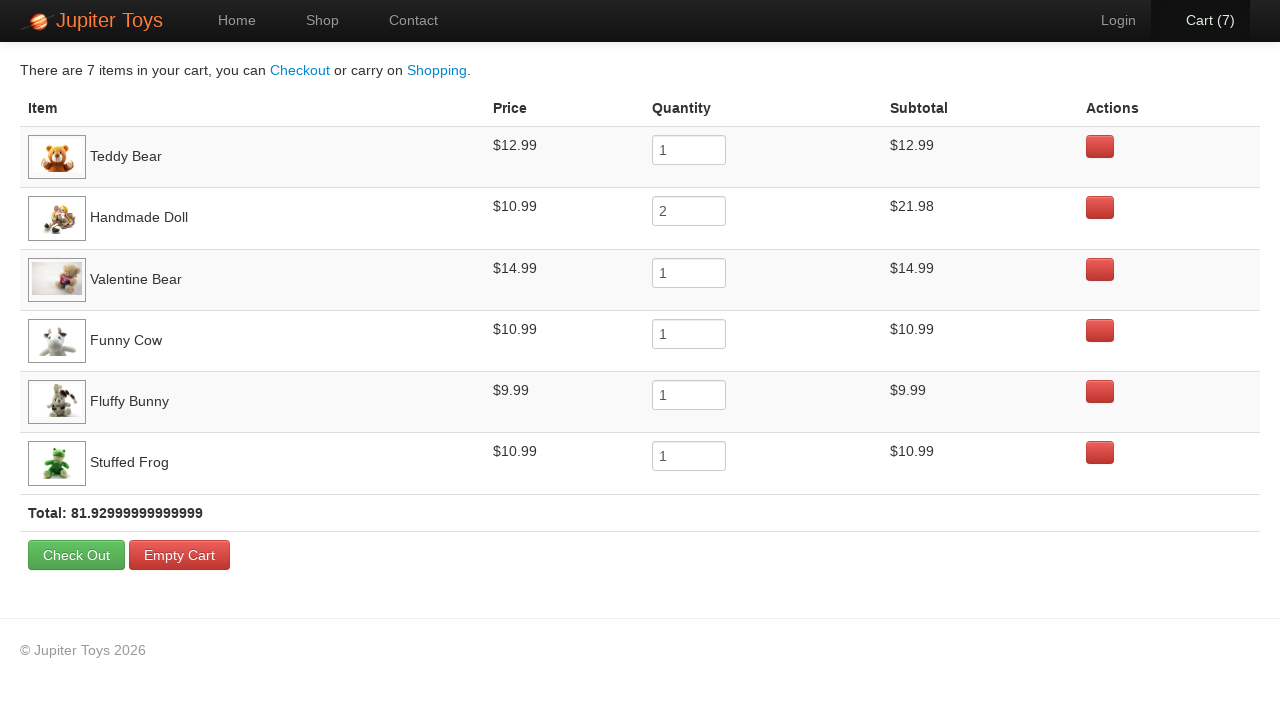